Solves a math captcha by extracting a value from an element attribute, calculating the result, and submitting the form with checkbox selections

Starting URL: http://suninjuly.github.io/get_attribute.html

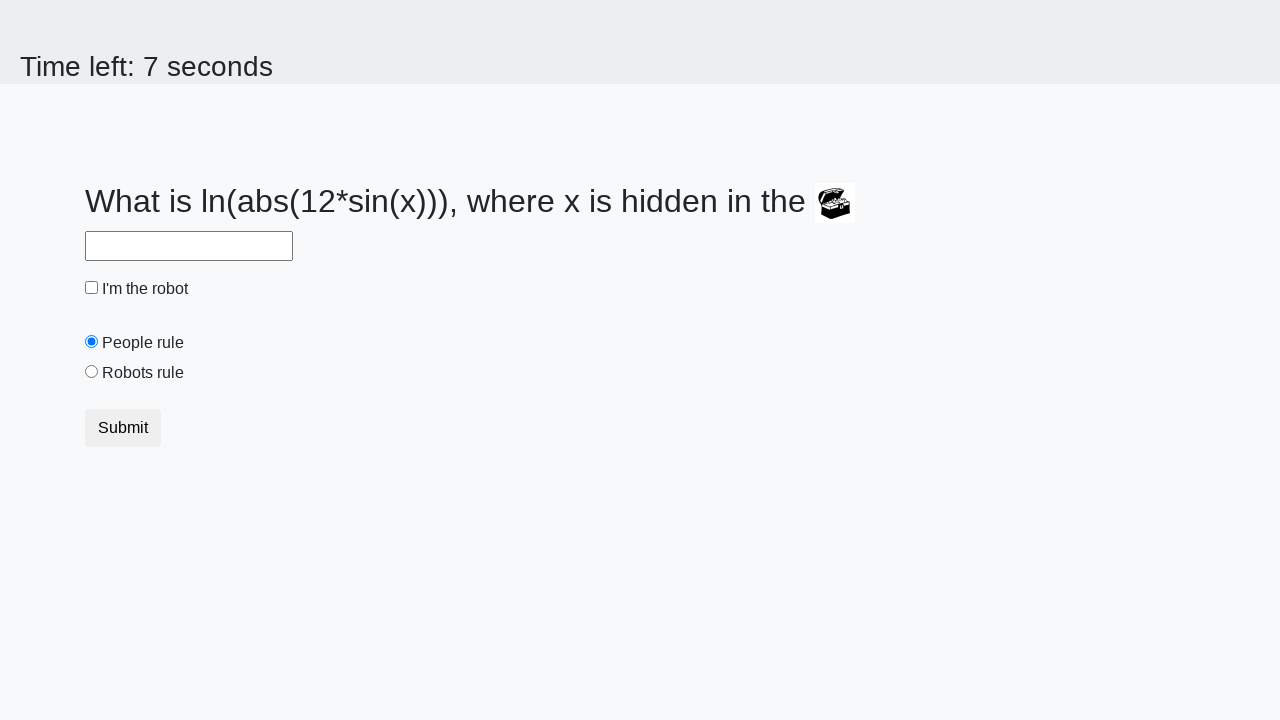

Extracted valuex attribute from treasure element
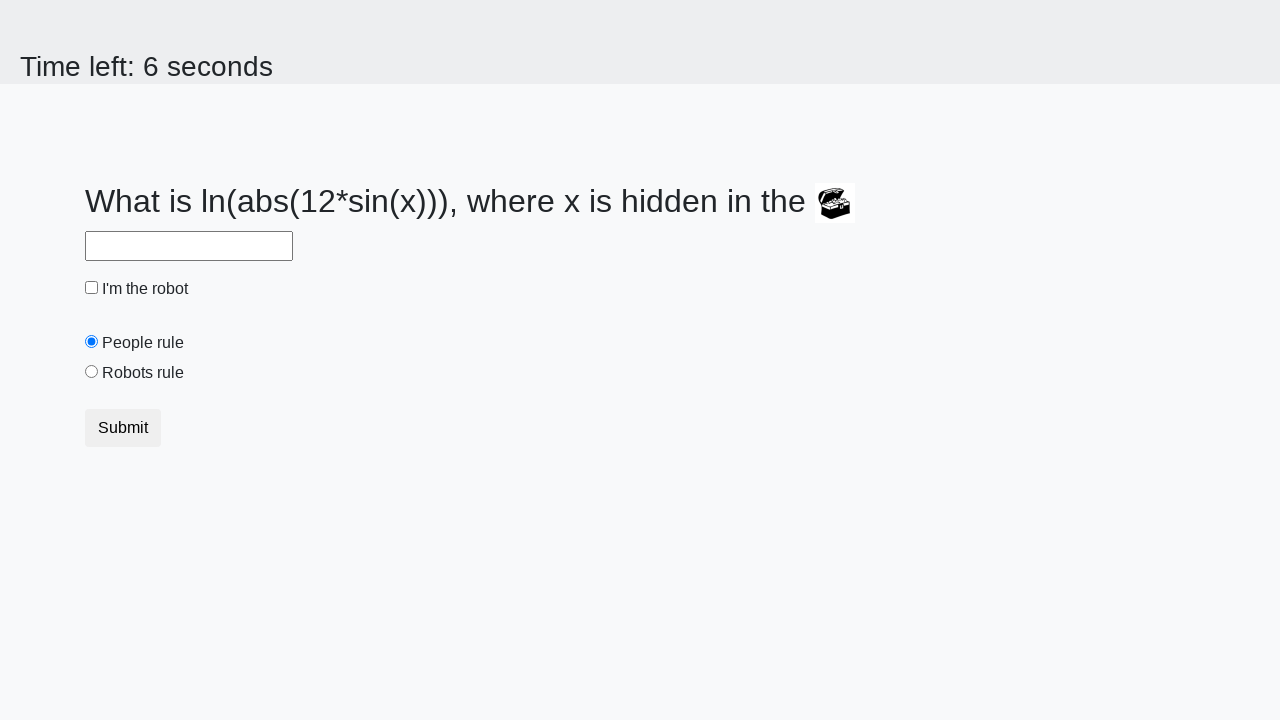

Calculated math formula result: y = log(abs(12*sin(x)))
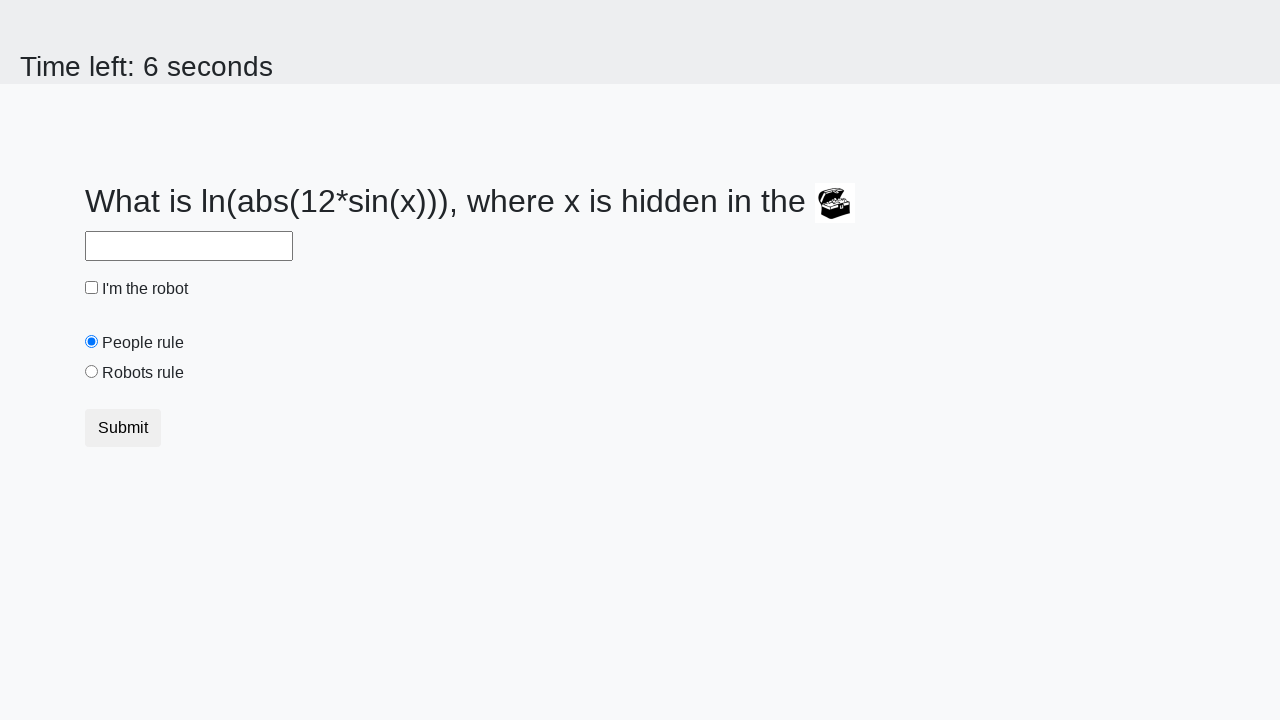

Filled answer field with calculated result on #answer
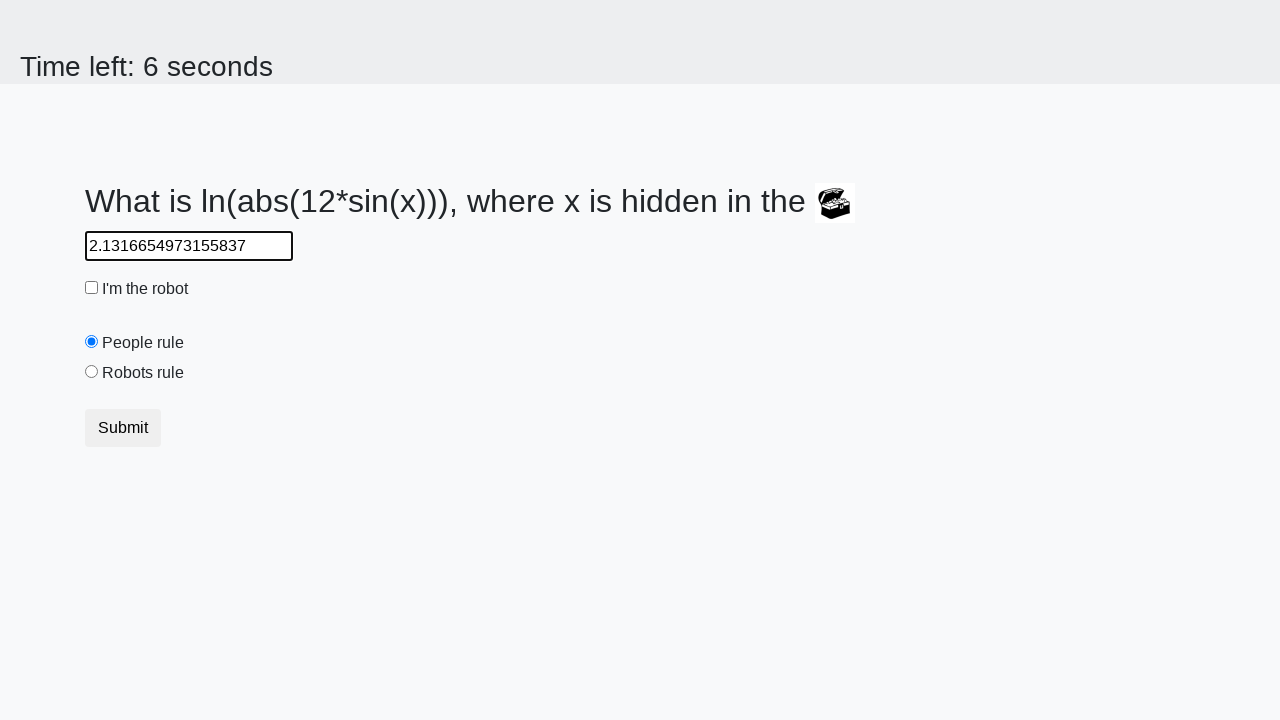

Clicked robot checkbox at (92, 288) on #robotCheckbox
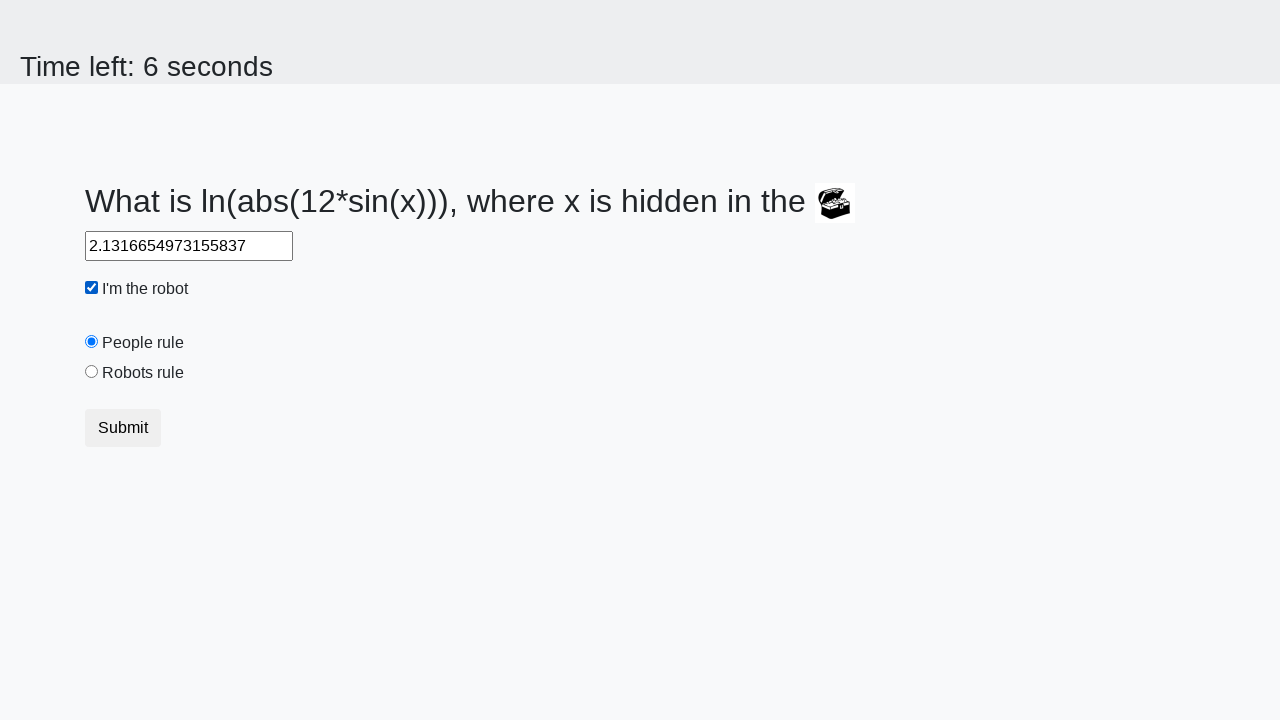

Selected robots rule radio button at (92, 372) on #robotsRule
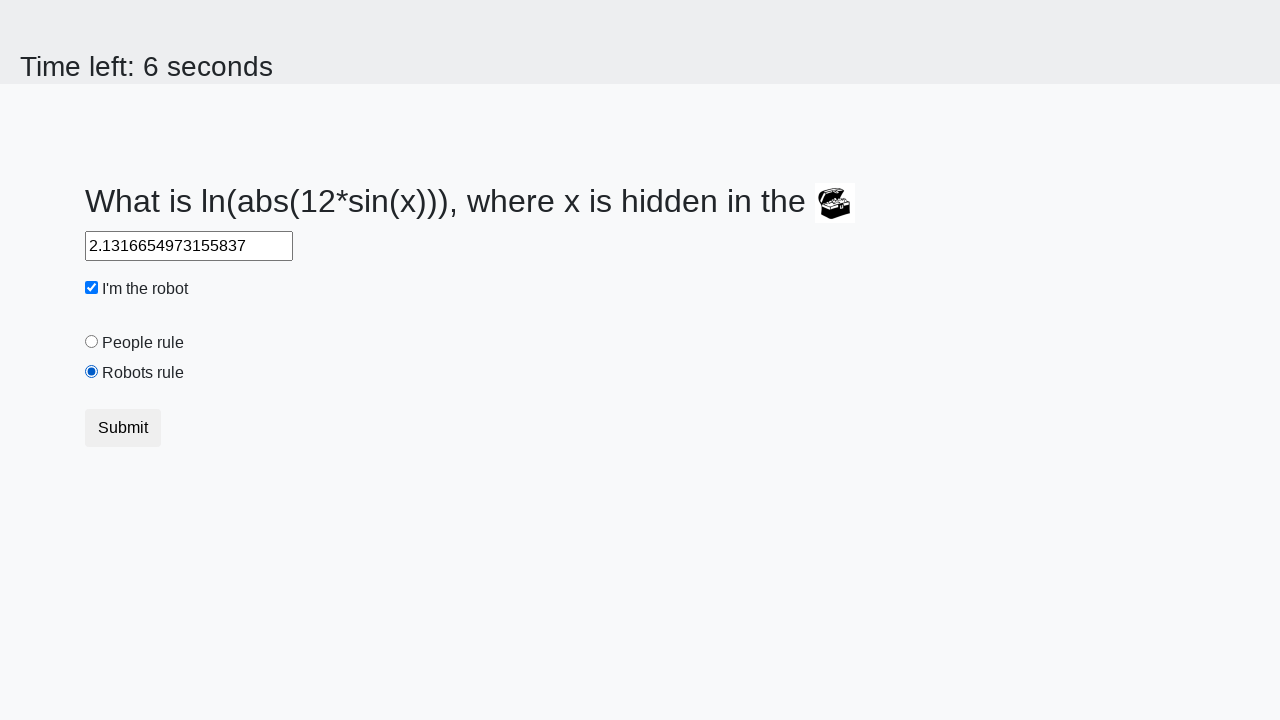

Clicked Submit button to submit the form at (123, 428) on button:text('Submit')
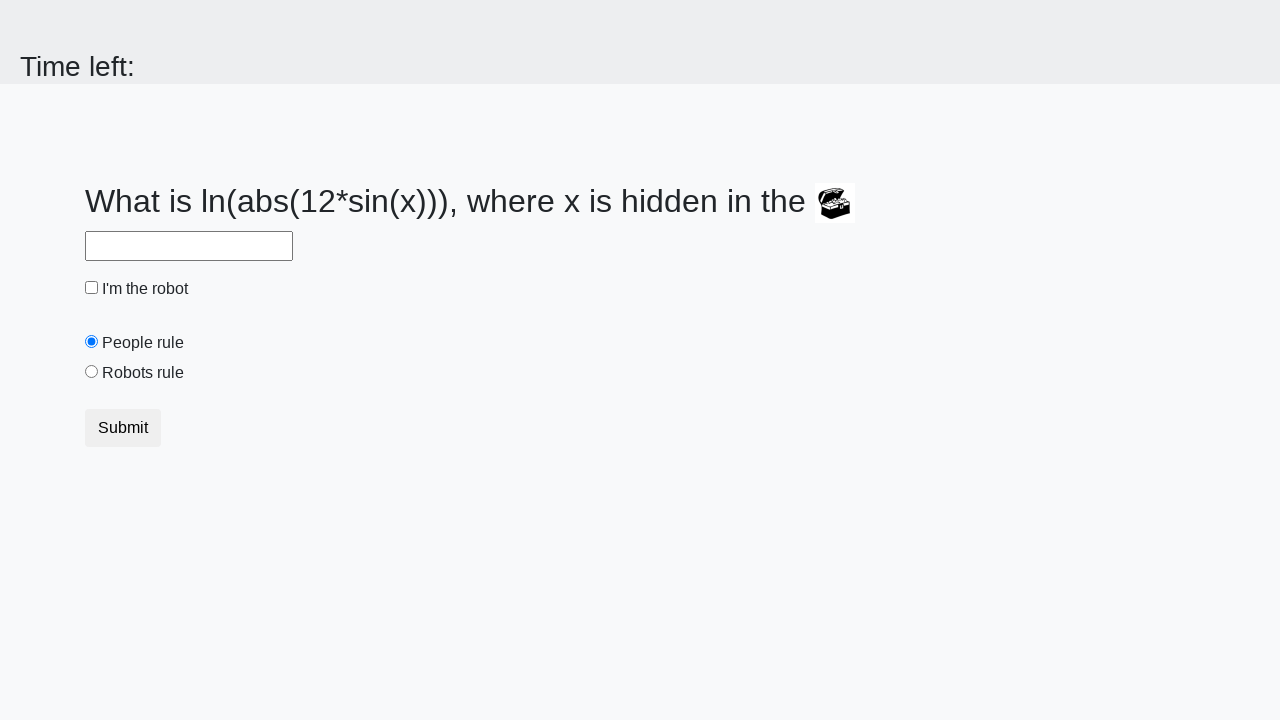

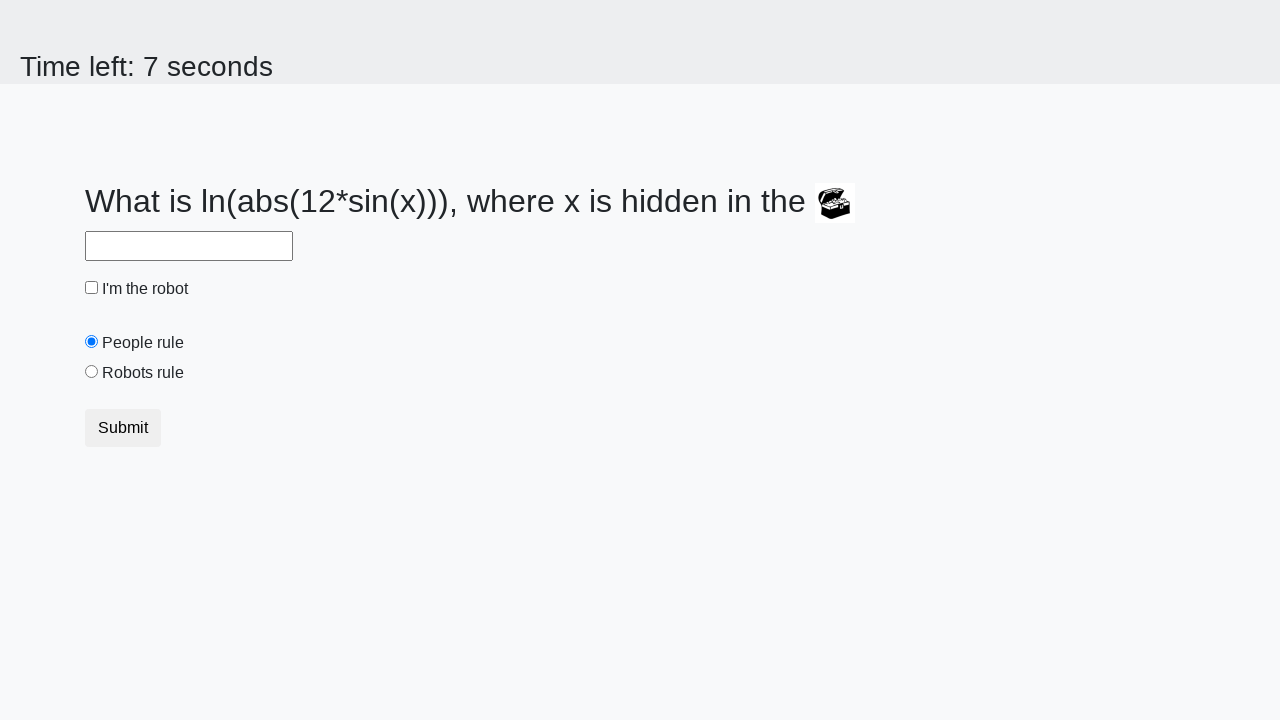